Tests dynamic data grid functionality by interacting with table elements including filling textboxes, selecting dropdowns, toggling checkboxes, and manipulating rows

Starting URL: https://www.jqueryscript.net/demo/jQuery-Dynamic-Data-Grid-Plugin-appendGrid/

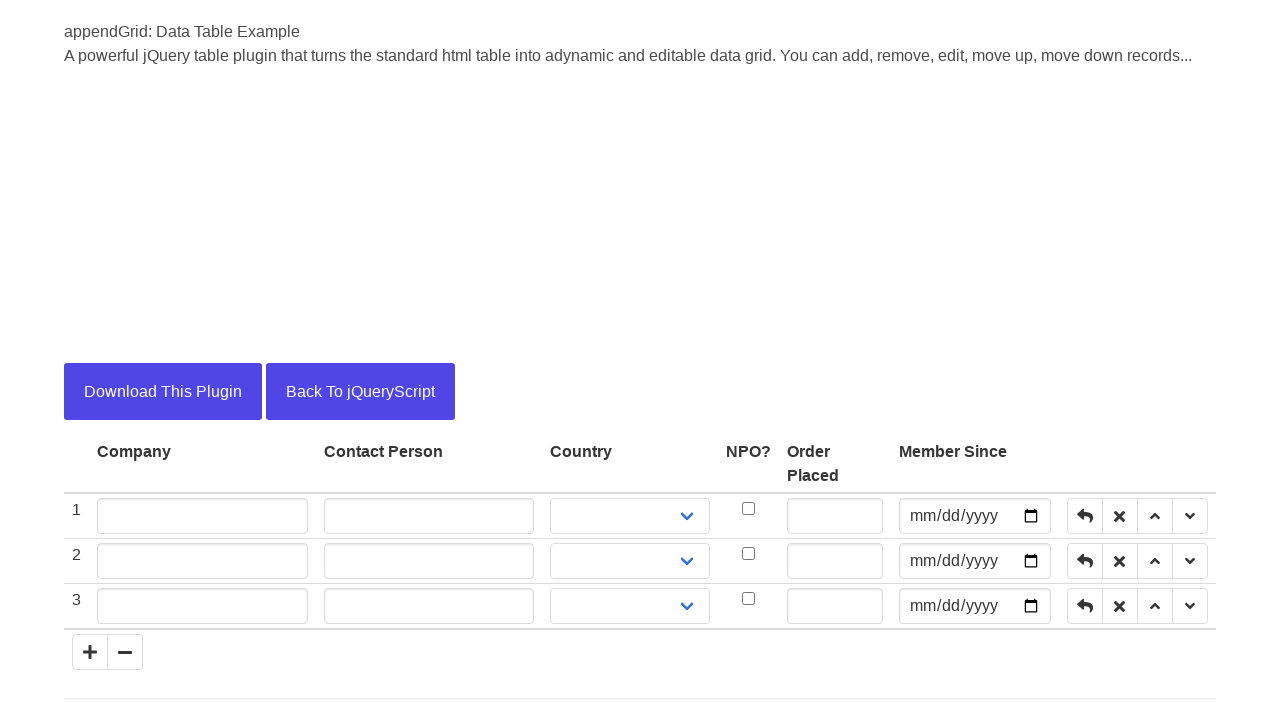

Clicked Load button to load the data grid at (114, 682) on button:has-text('Load')
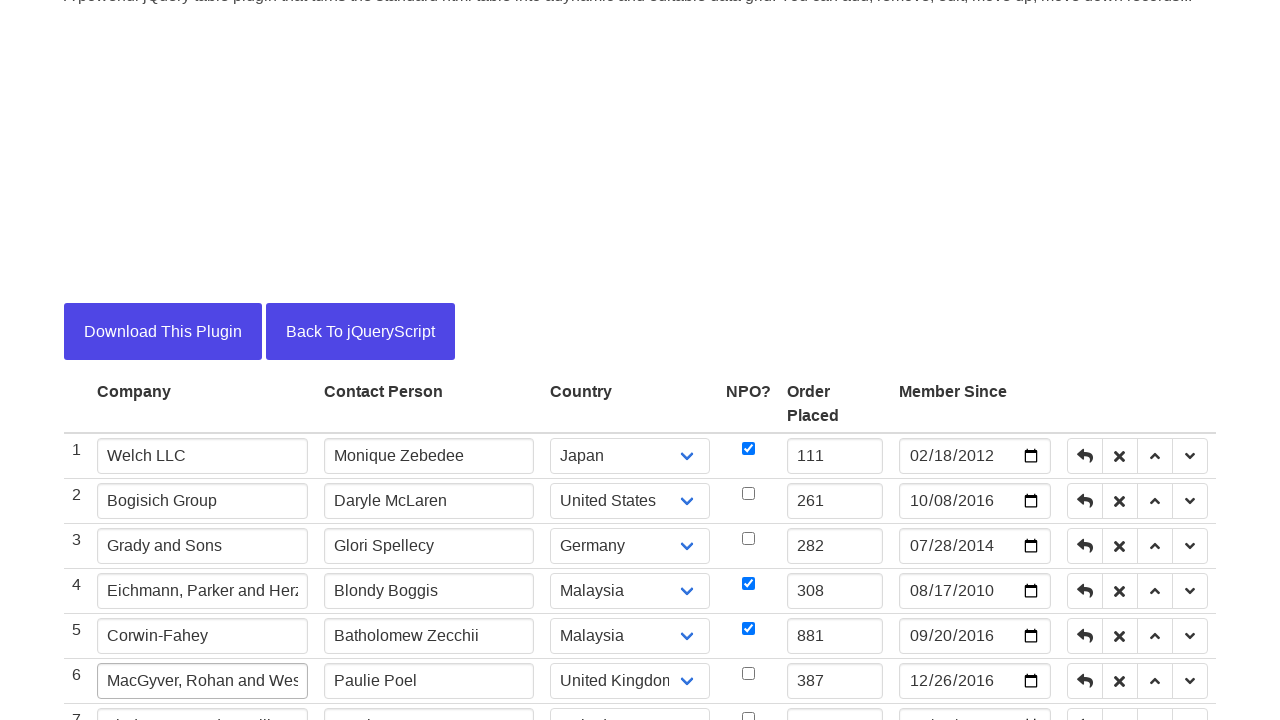

Waited for data grid to load
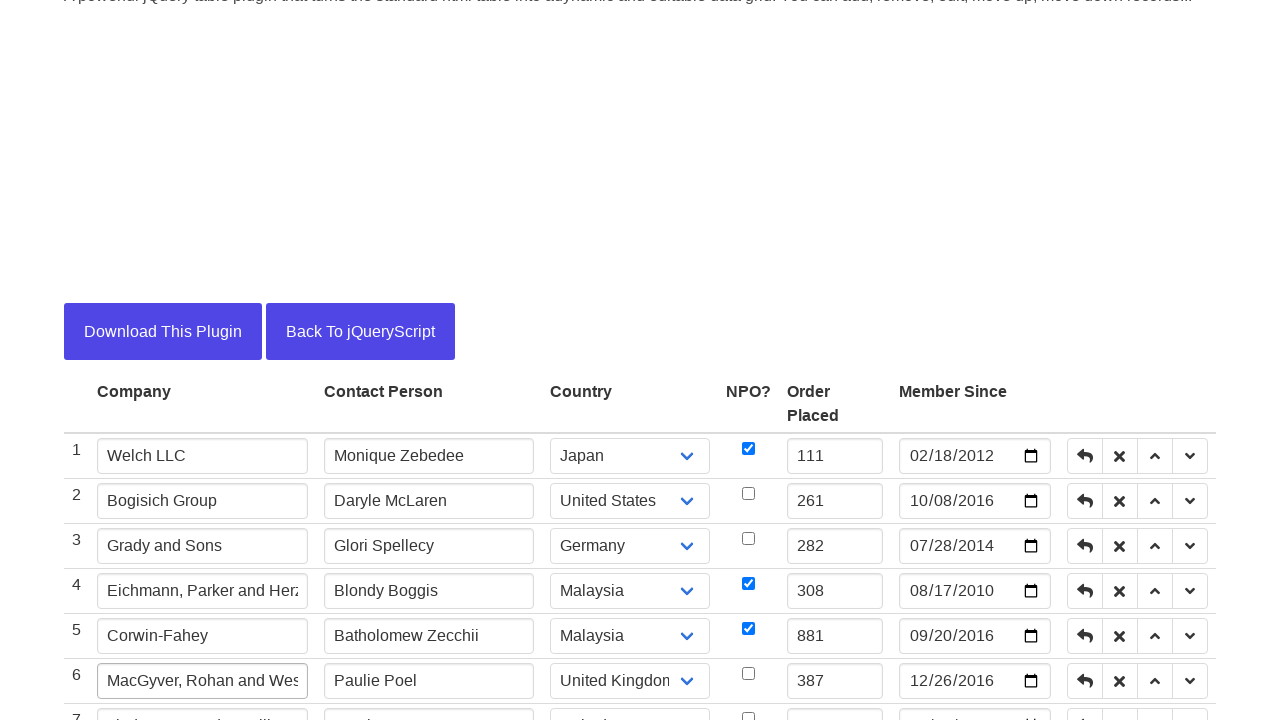

Filled Company column at row 2 with 'Mercedes' on tbody tr:nth-child(2) td:nth-child(2) input
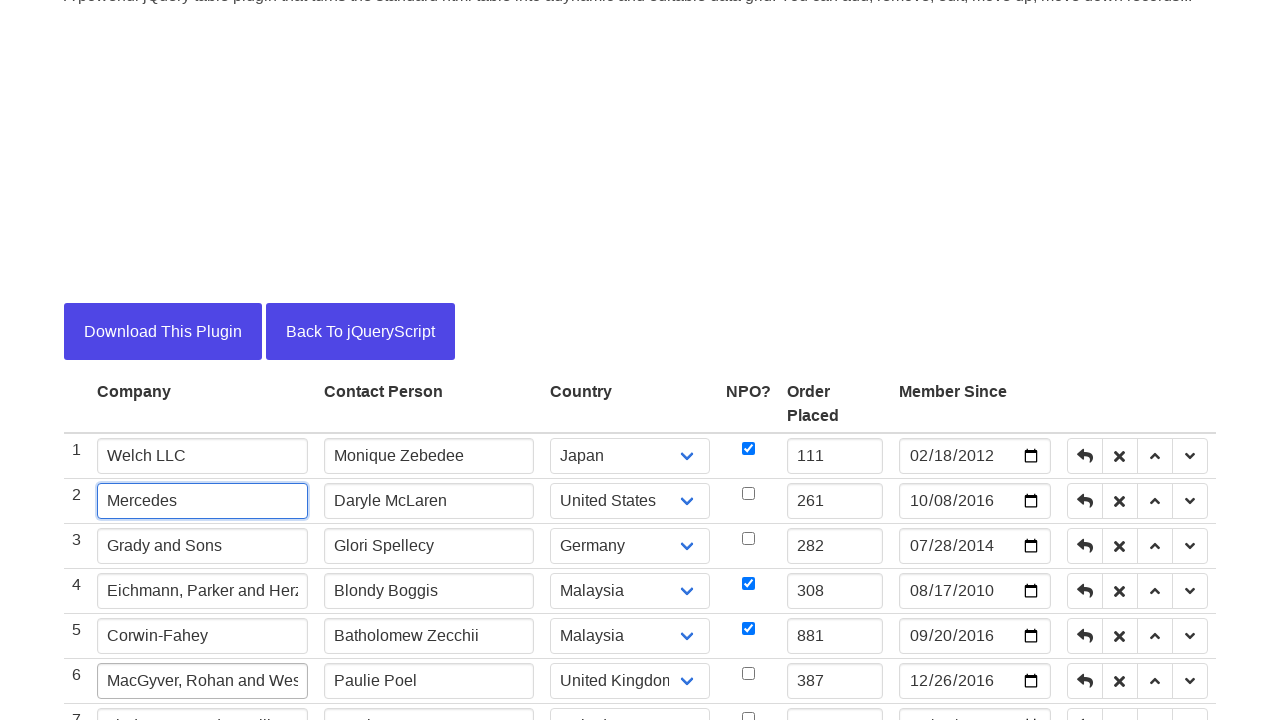

Waited for input to be processed
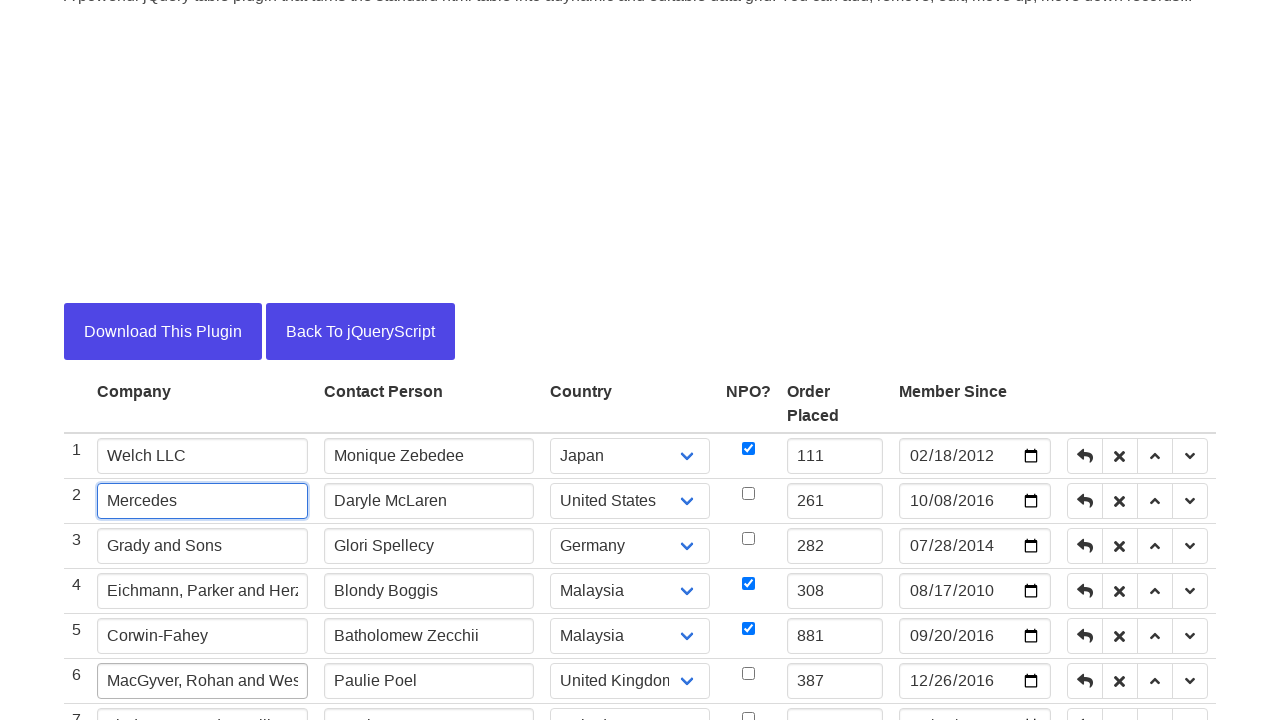

Filled Contact Person column at row 3 with 'Michael Bloom' on tbody tr:nth-child(3) td:nth-child(3) input
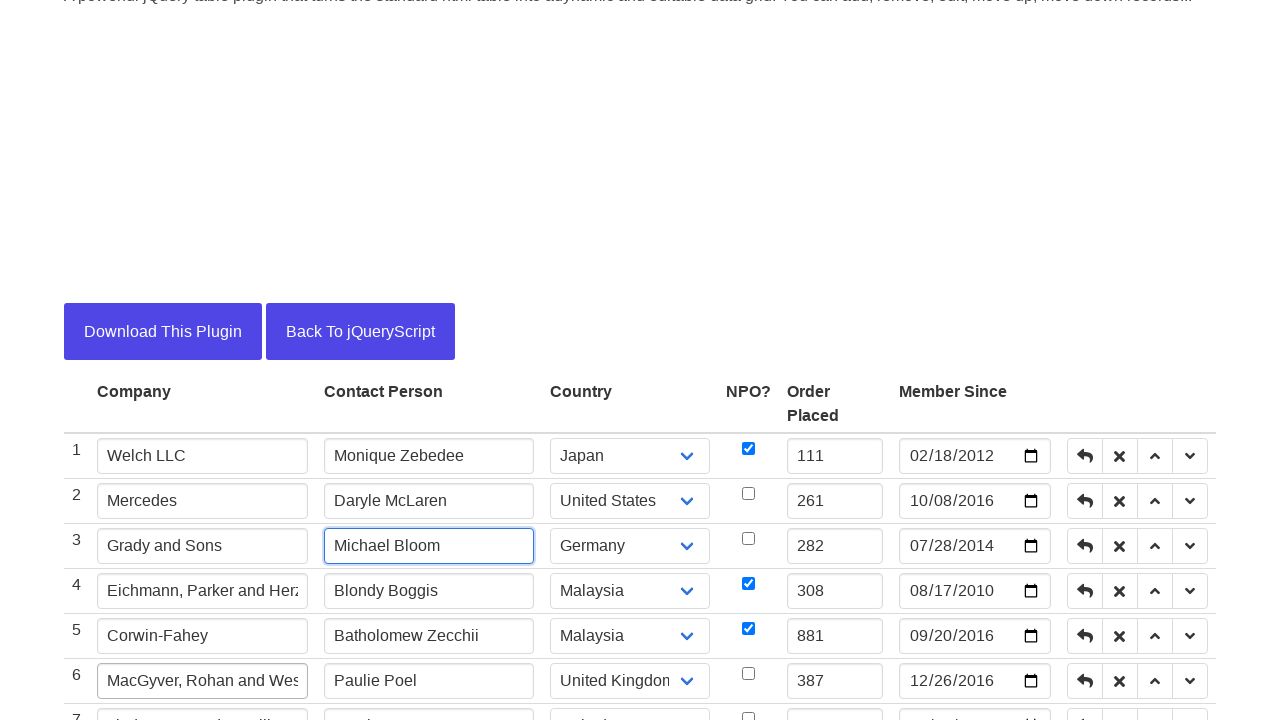

Waited for input to be processed
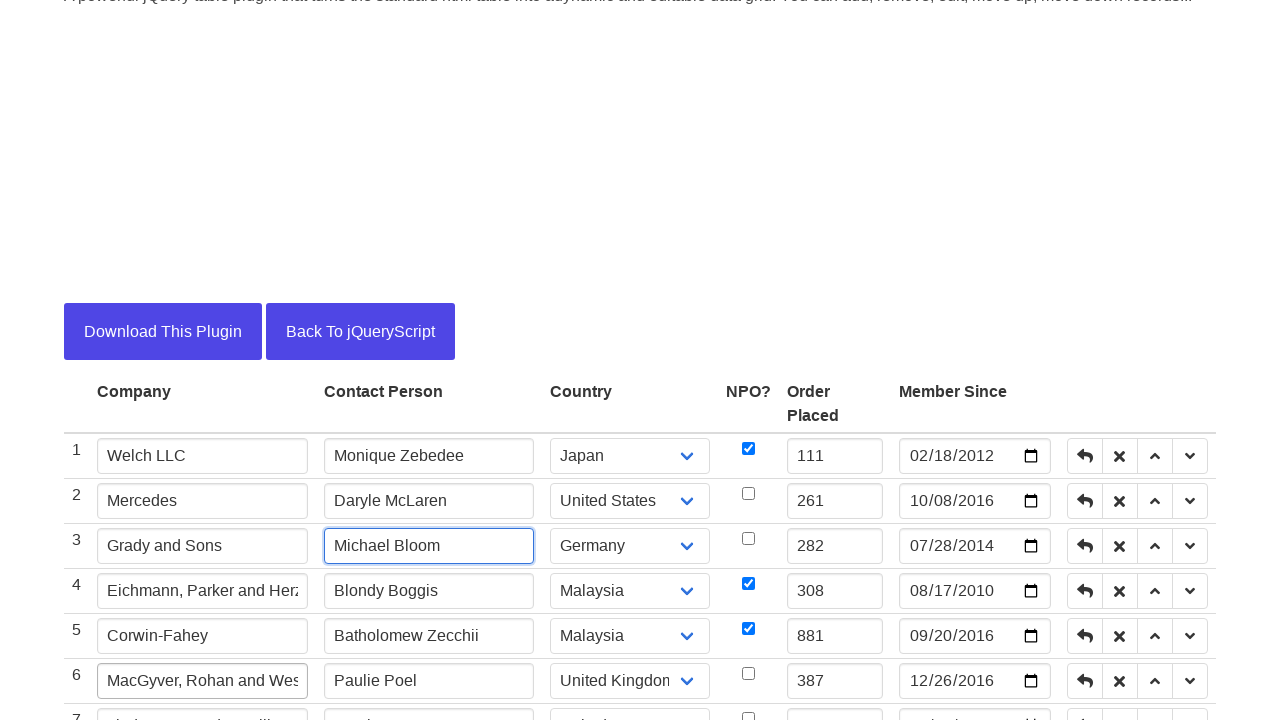

Selected 'Germany' from Country dropdown at row 1 on tbody tr:nth-child(1) td:nth-child(4) select
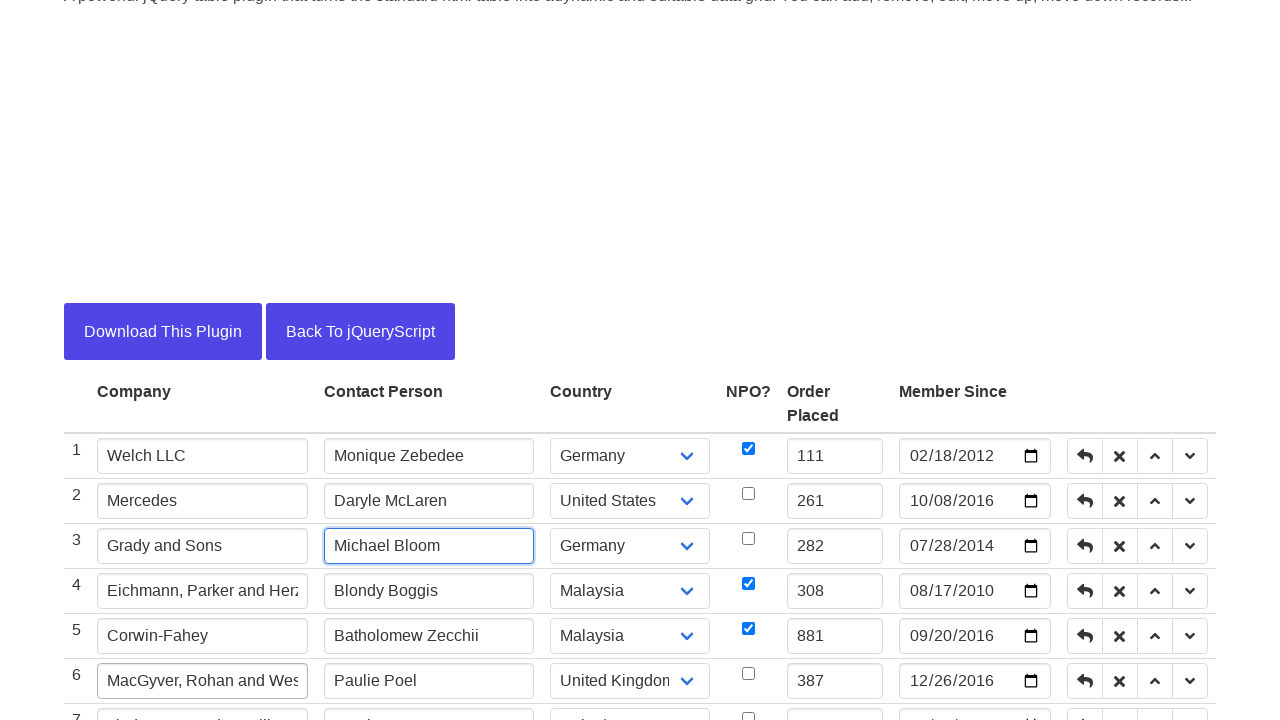

Waited for dropdown selection to be processed
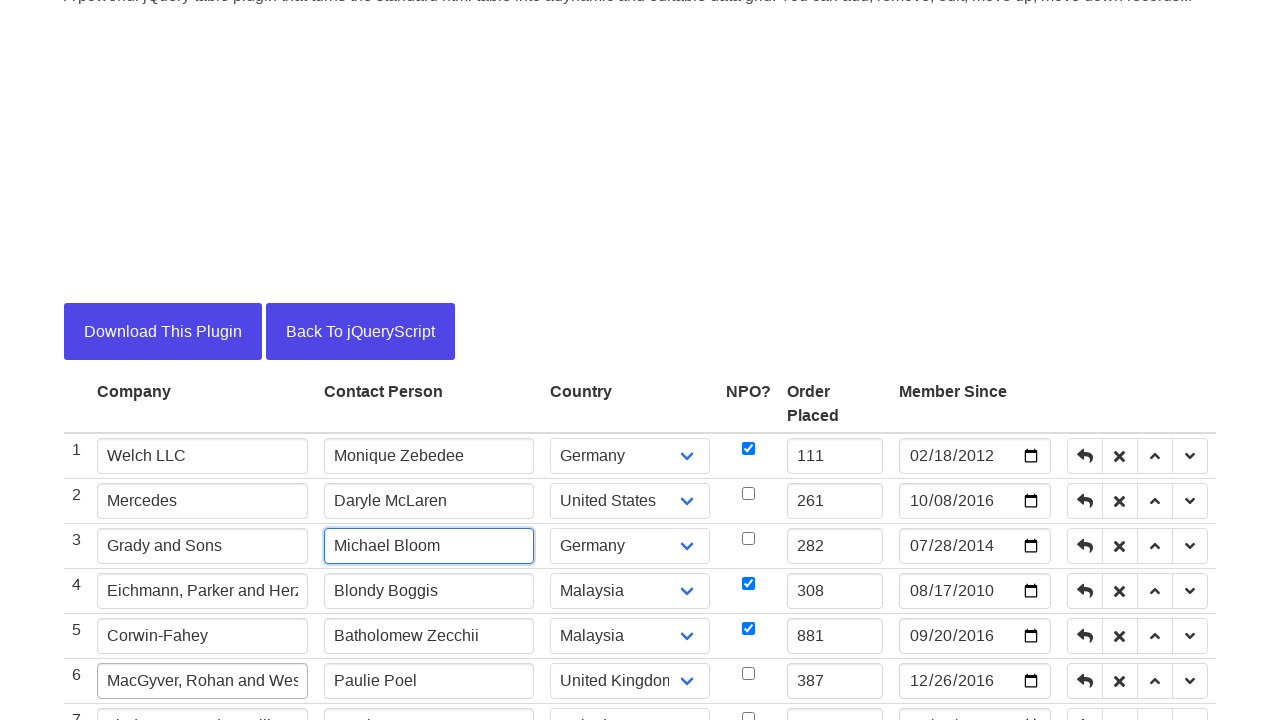

Selected 'Hong Kong' from Country dropdown at row 5 on tbody tr:nth-child(5) td:nth-child(4) select
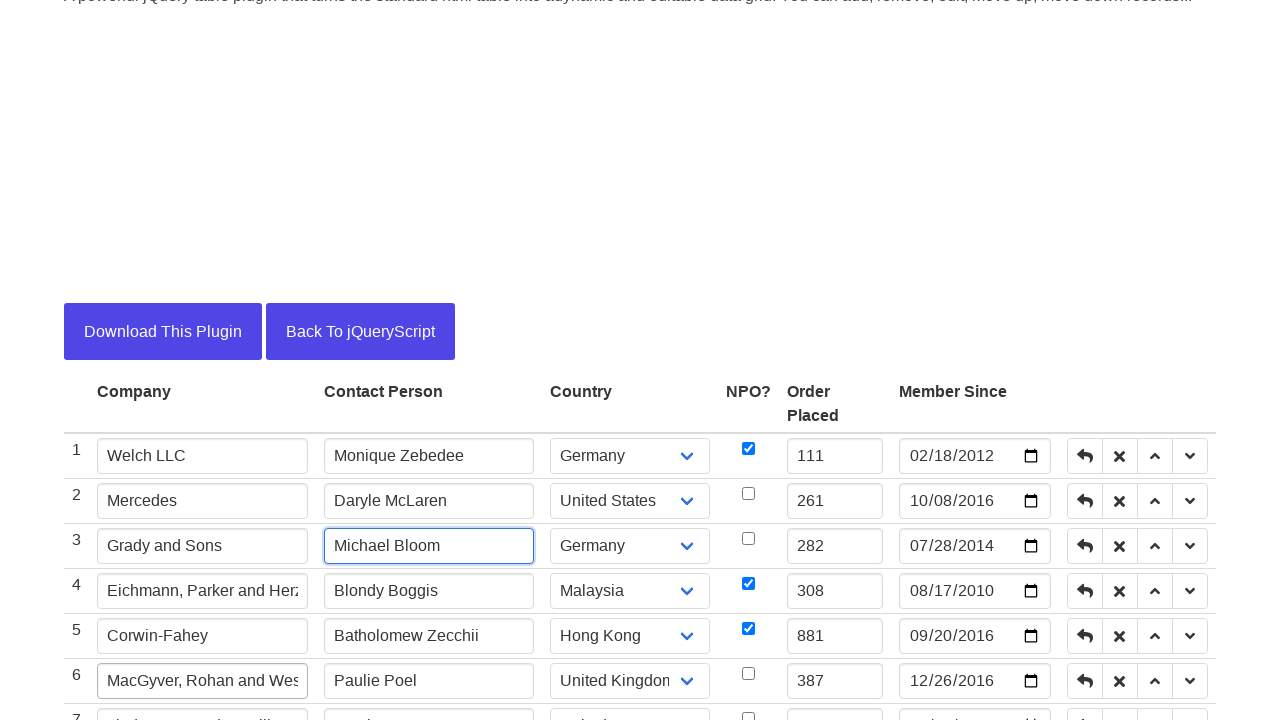

Waited for dropdown selection to be processed
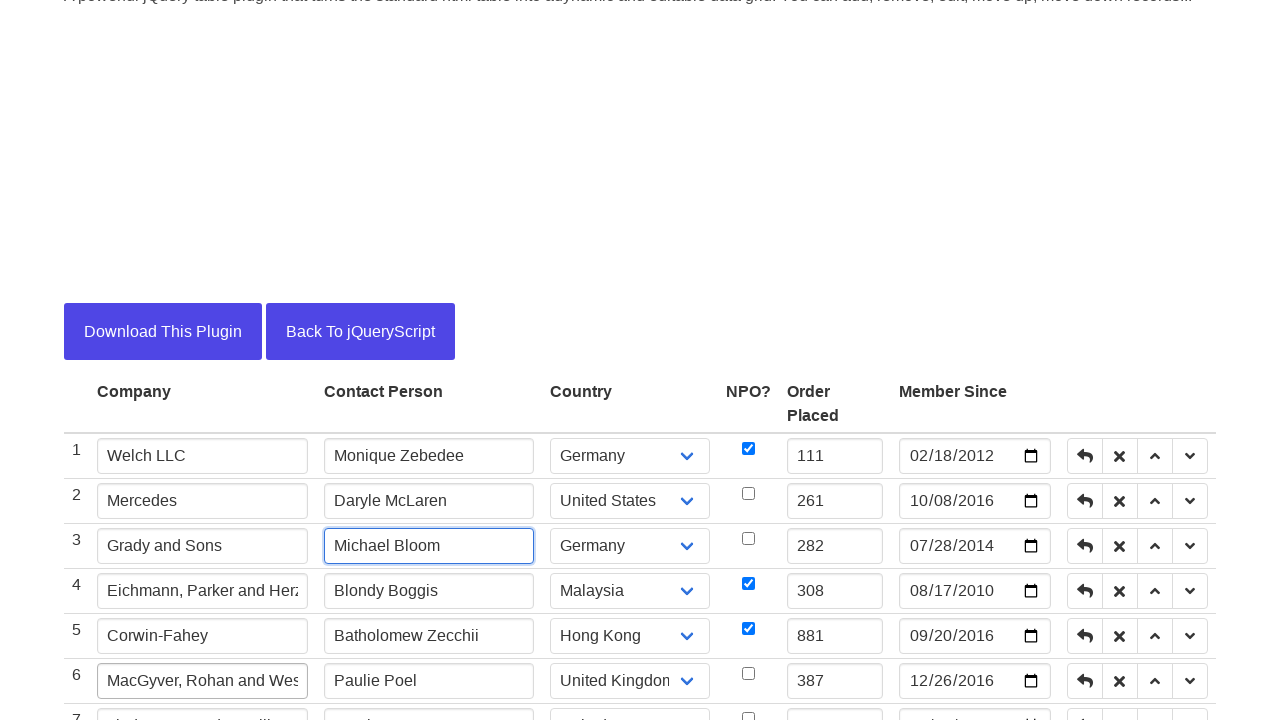

Checked NPO checkbox at row 3 at (748, 538) on tbody tr:nth-child(3) td:nth-child(5) input[type='checkbox']
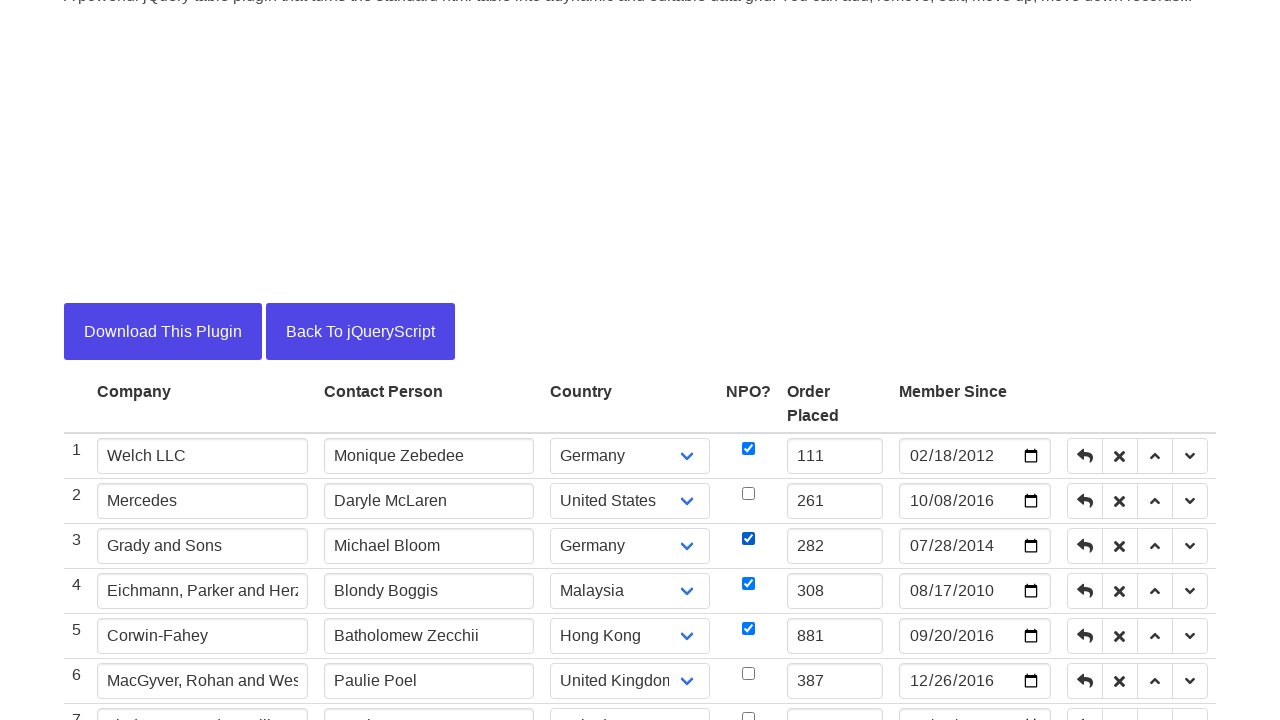

Checked NPO checkbox at row 6 at (748, 674) on tbody tr:nth-child(6) td:nth-child(5) input[type='checkbox']
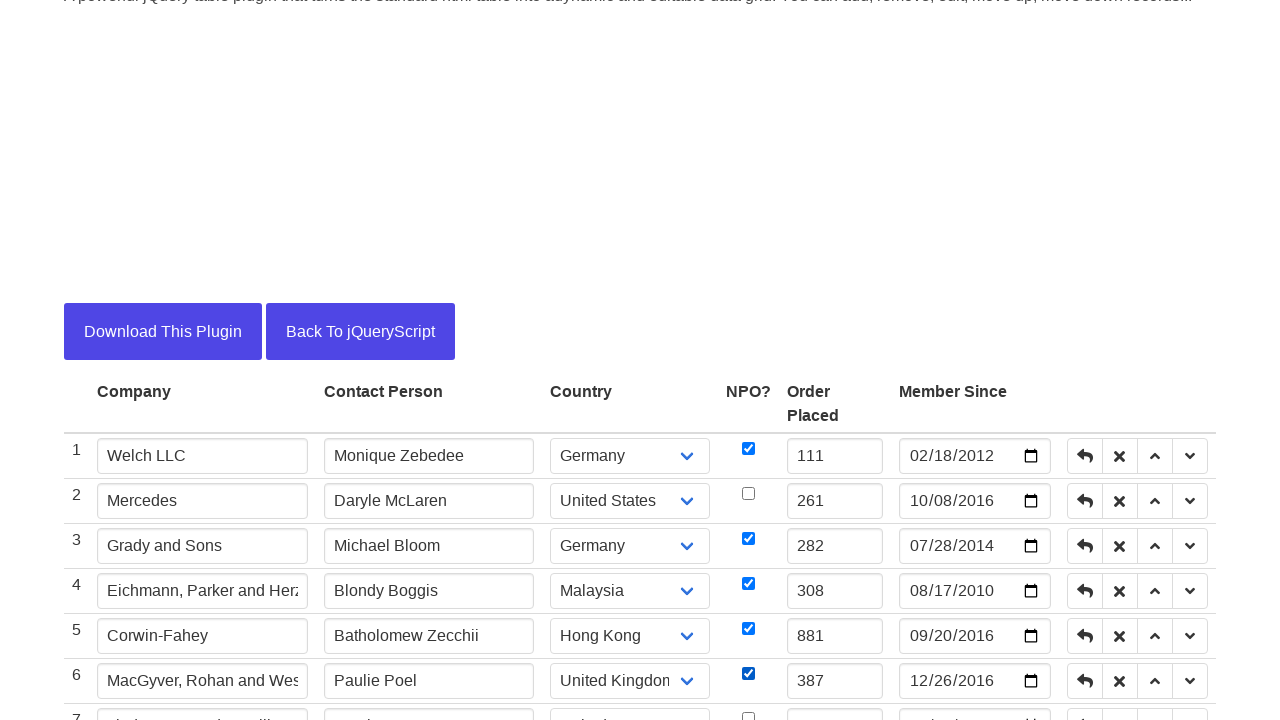

Waited for checkbox selections to be processed
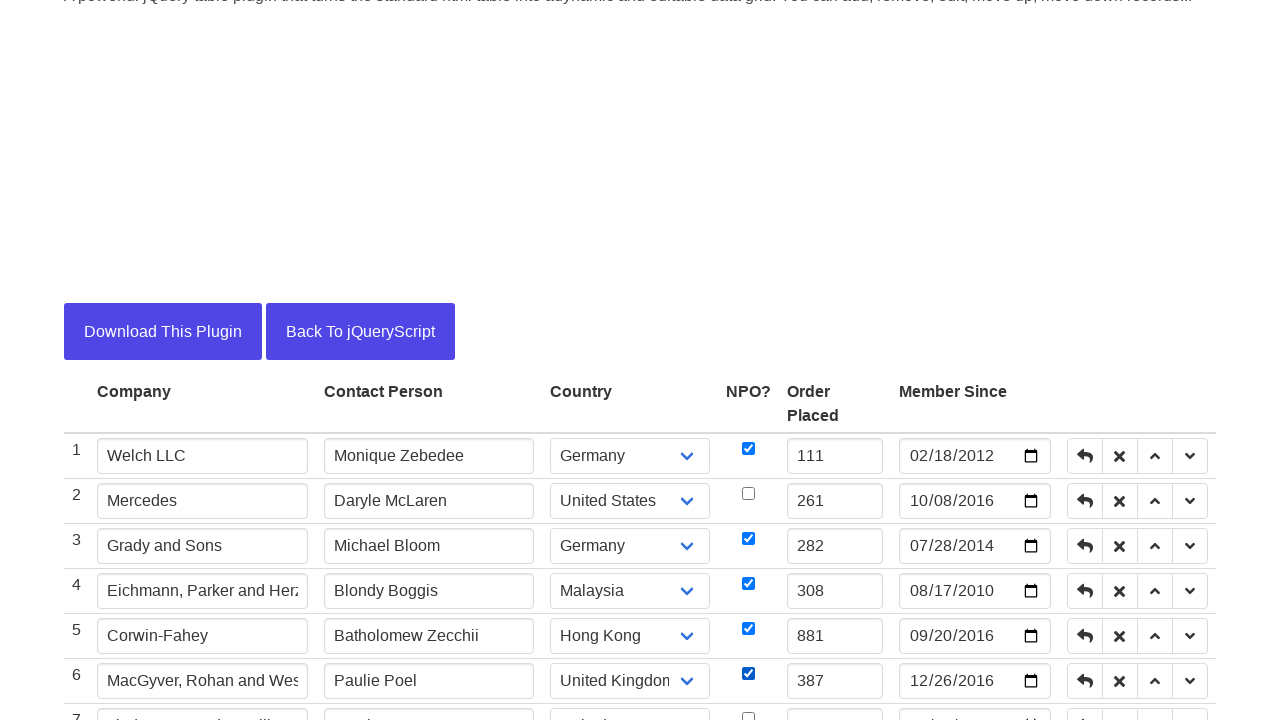

Unchecked NPO checkbox at row 1 at (748, 448) on tbody tr:nth-child(1) td:nth-child(5) input[type='checkbox']
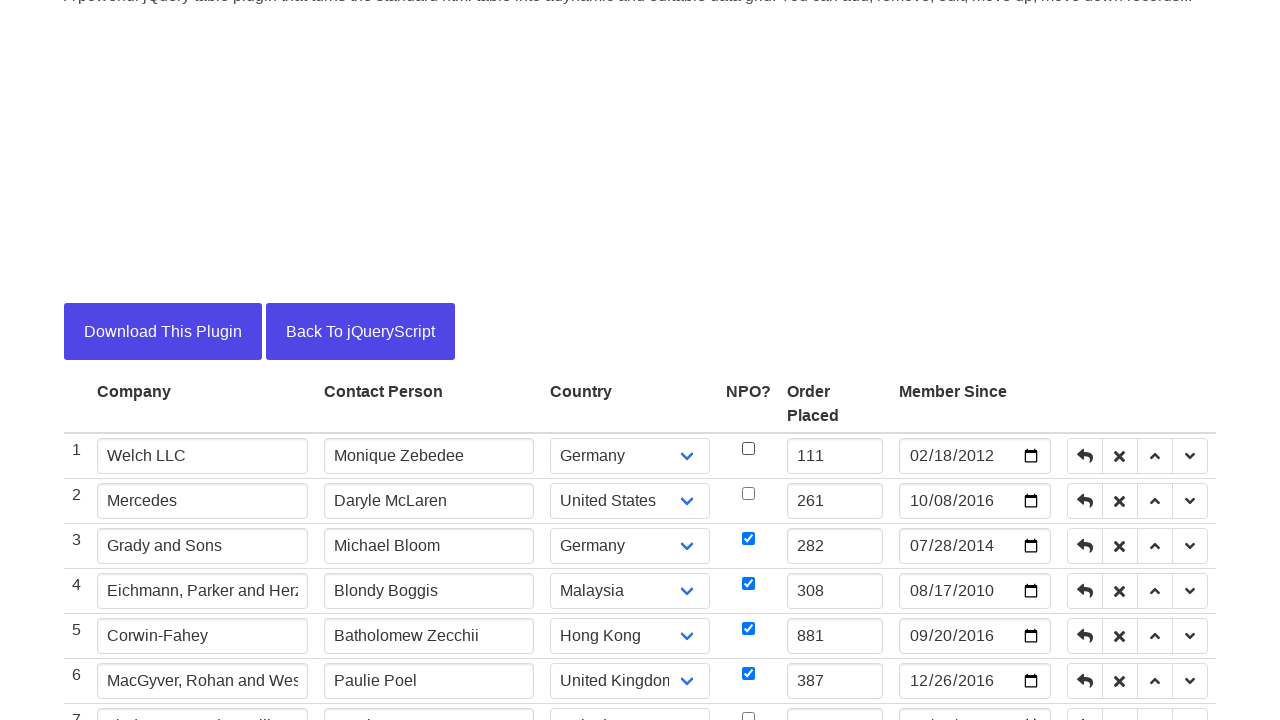

Unchecked NPO checkbox at row 4 at (748, 584) on tbody tr:nth-child(4) td:nth-child(5) input[type='checkbox']
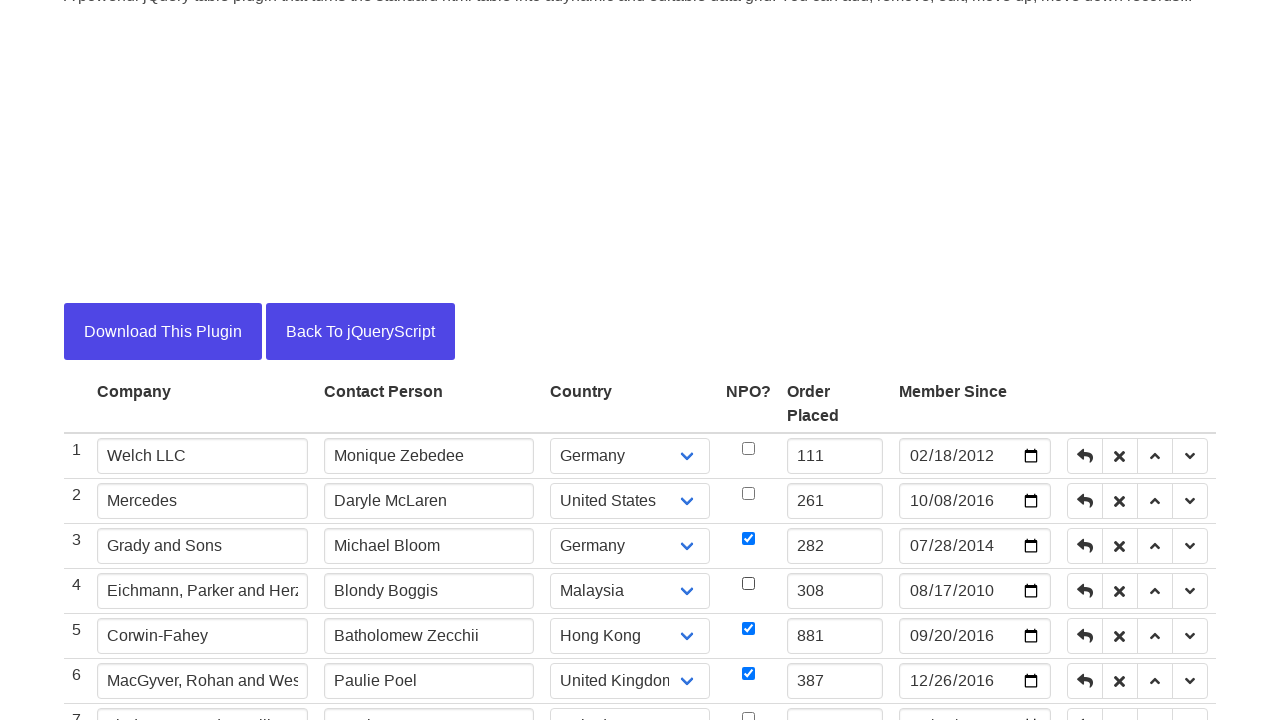

Waited for checkbox deselections to be processed
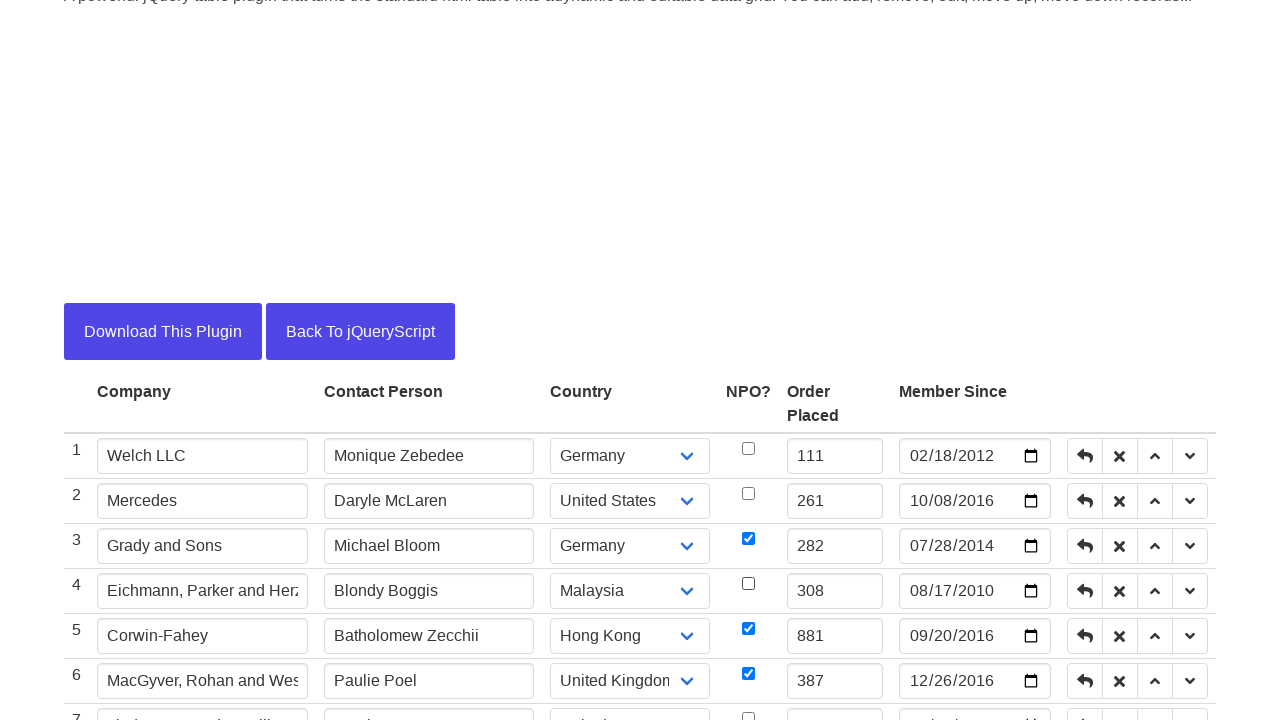

Clicked Remove Current Row button for row 1 at (1120, 456) on tbody tr:nth-child(1) button[title='Remove Current Row']
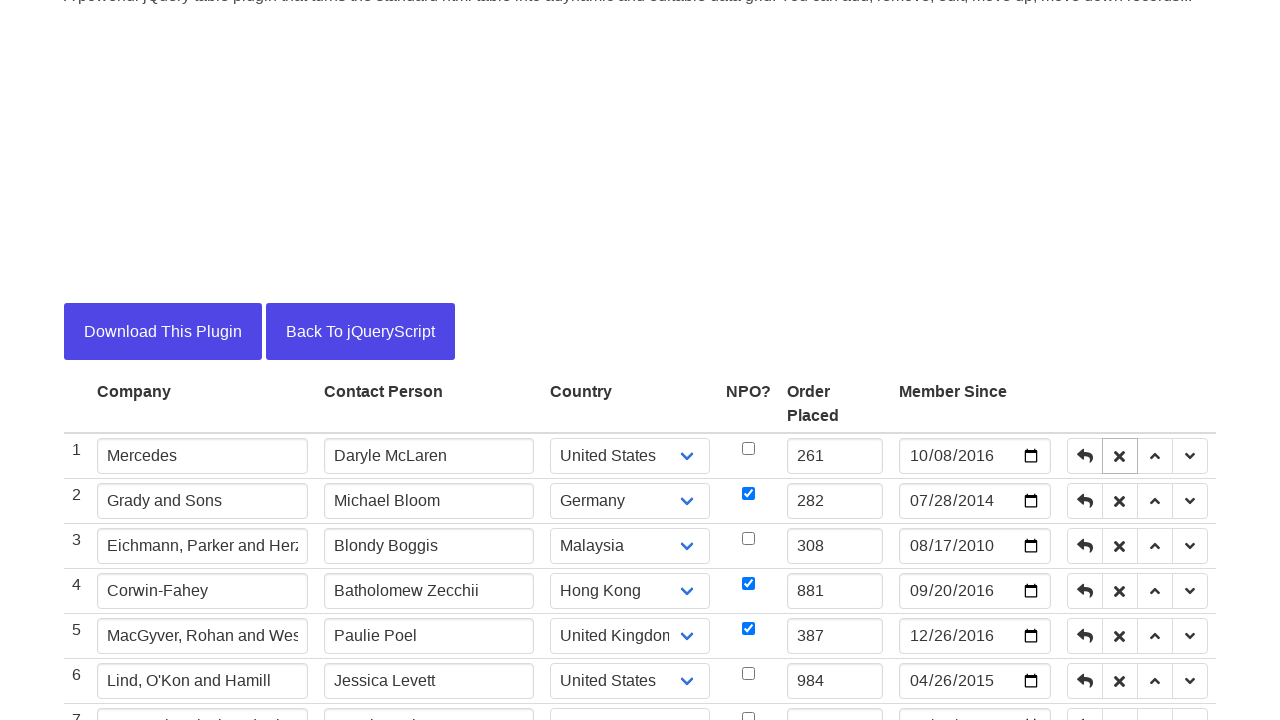

Clicked Insert Row Above button for row 2 at (1085, 501) on tbody tr:nth-child(2) button[title='Insert Row Above']
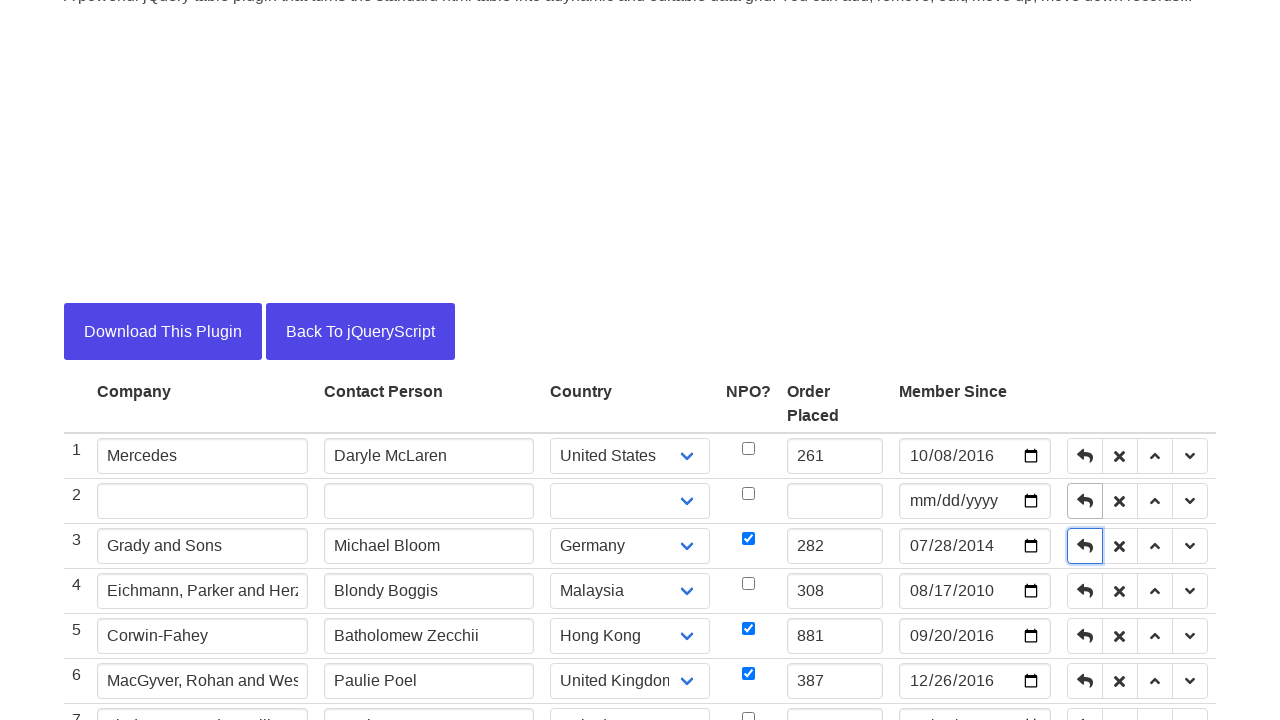

Clicked Move Up button for row 3 at (1155, 546) on tbody tr:nth-child(3) button[title='Move Up']
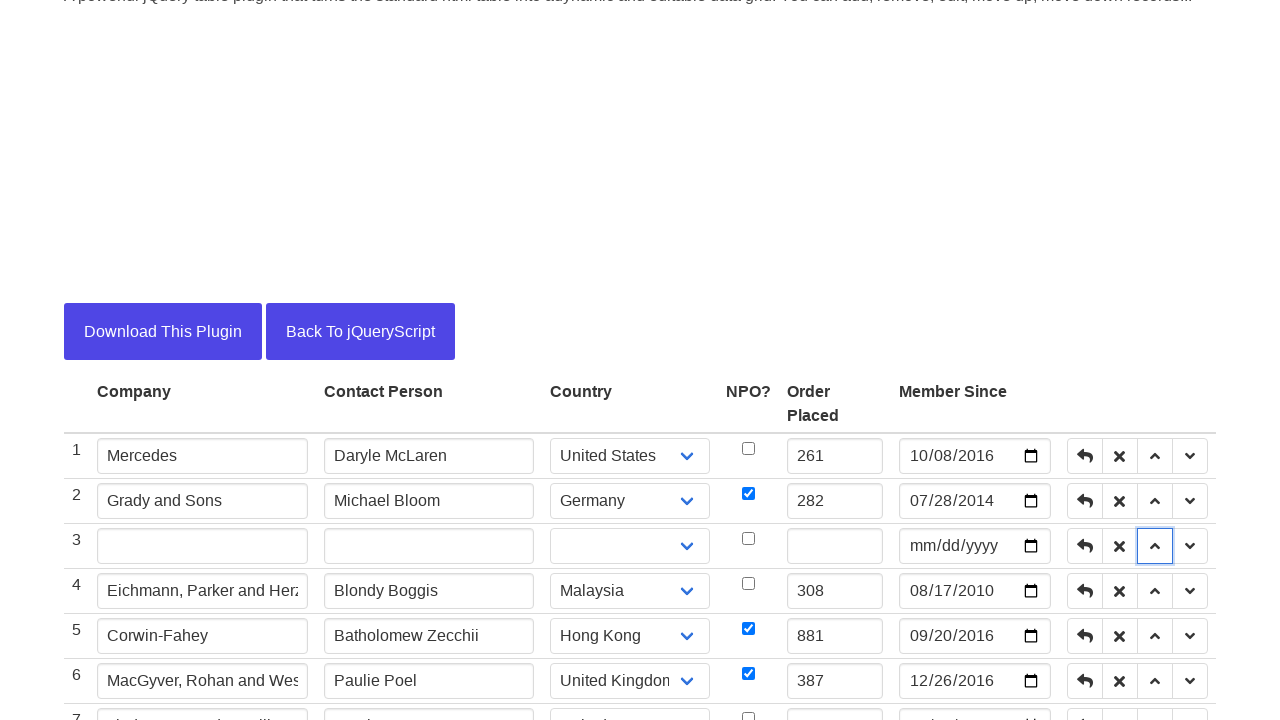

Clicked Remove Current Row button for row 5 at (1120, 636) on tbody tr:nth-child(5) button[title='Remove Current Row']
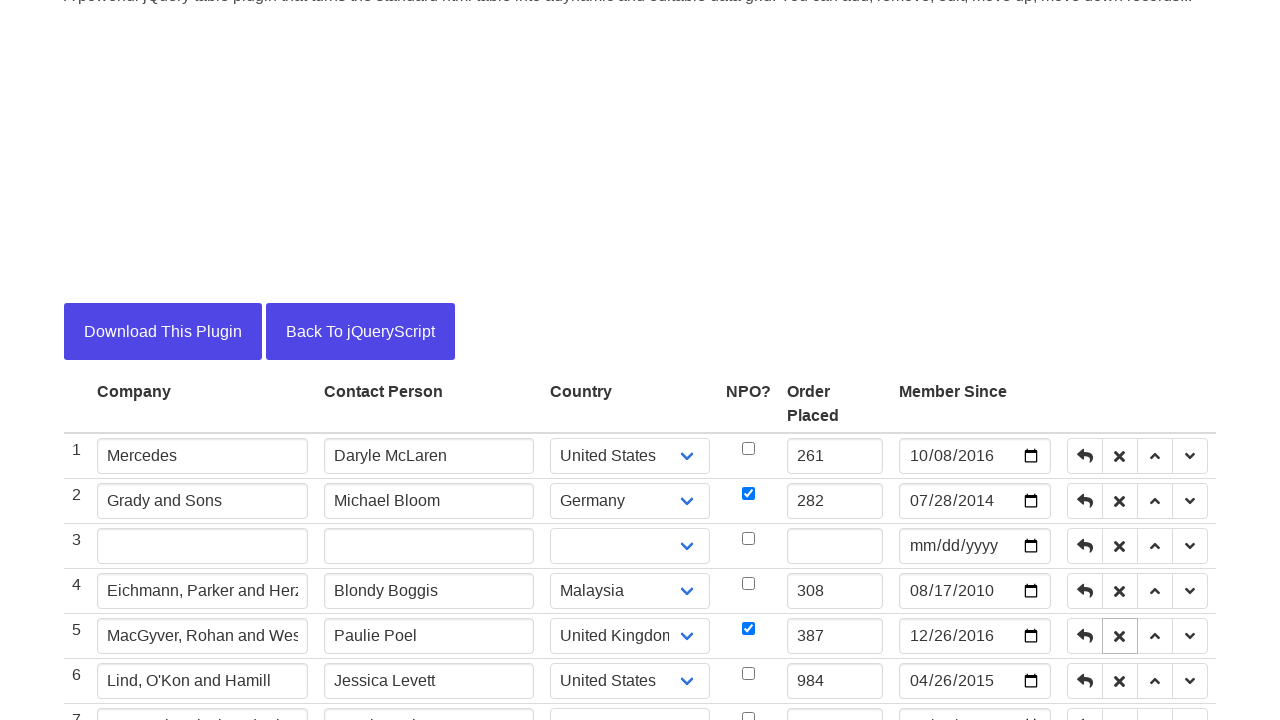

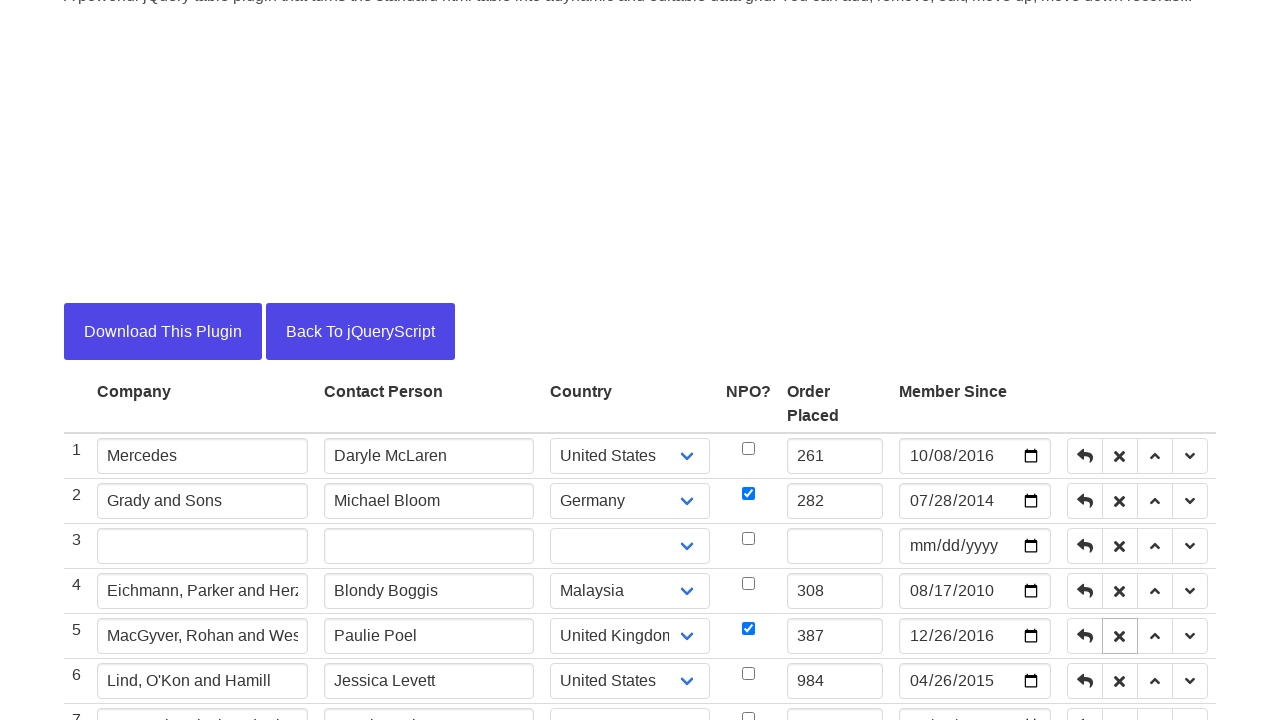